Navigates to Apple's iPhone shopping page and clicks on the first iPhone product card to open its details overlay.

Starting URL: https://www.apple.com/shop/buy-iphone

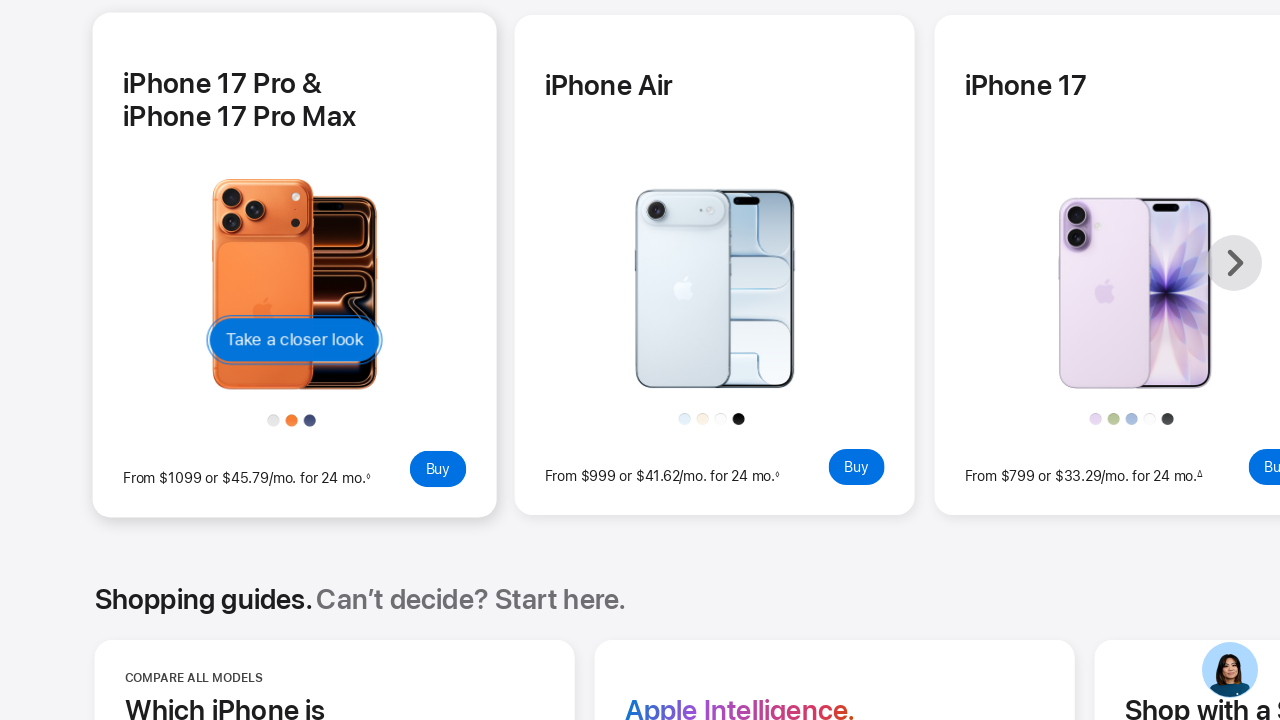

Clicked on the first iPhone product card at (295, 85) on (//*[@class="rf-hcard-copy"])[1]
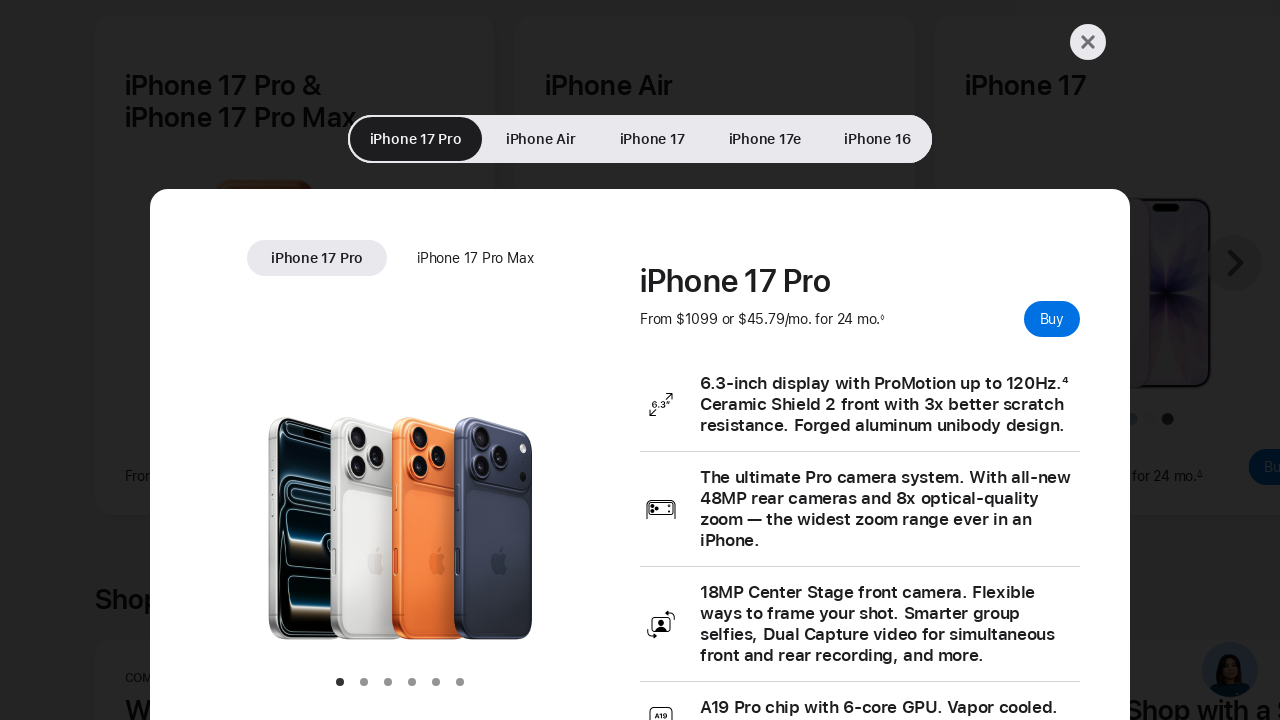

Product details overlay appeared
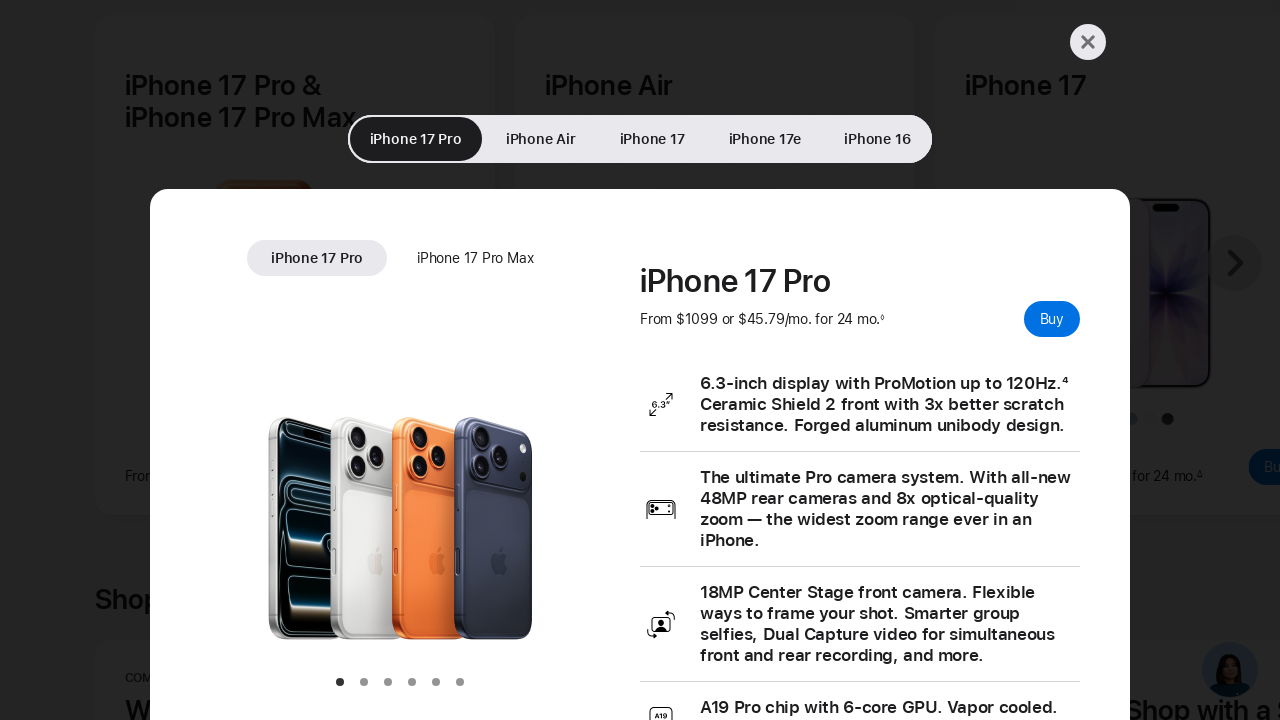

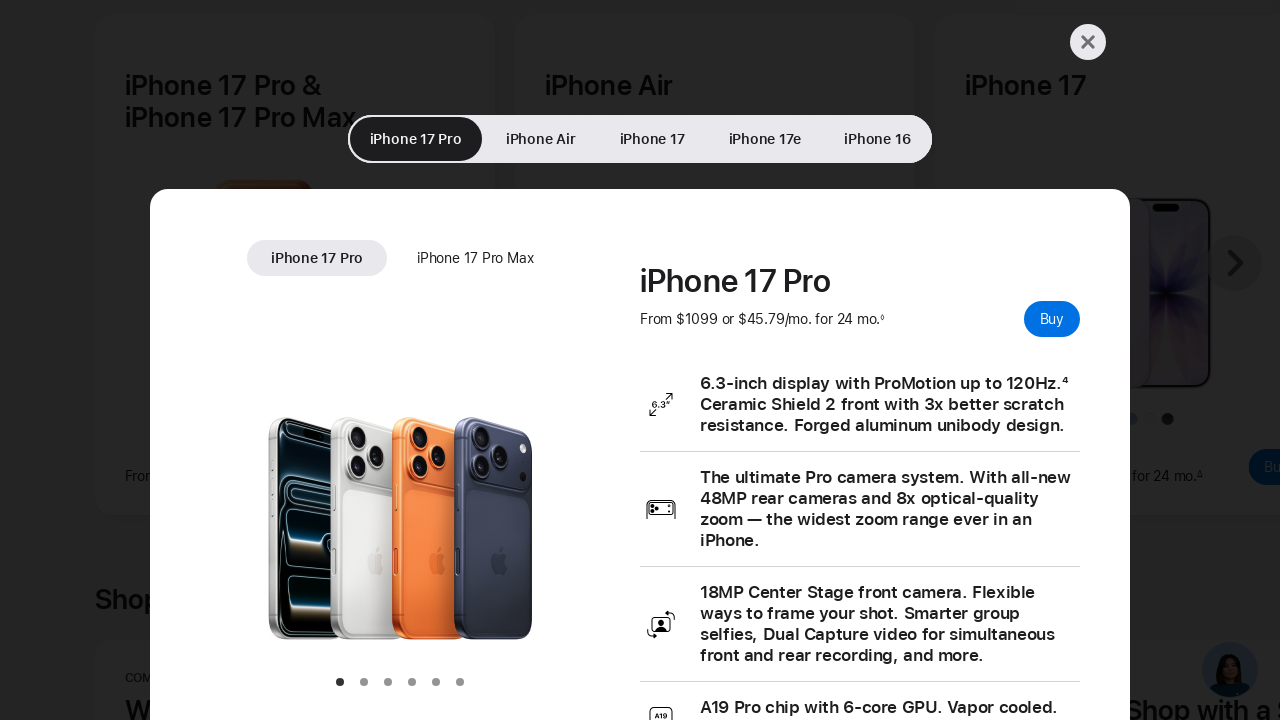